Tests finding and clicking a link by partial link text, where the link text is a mathematically calculated number (ceil of pi^e * 10000 = 224592)

Starting URL: http://suninjuly.github.io/find_link_text

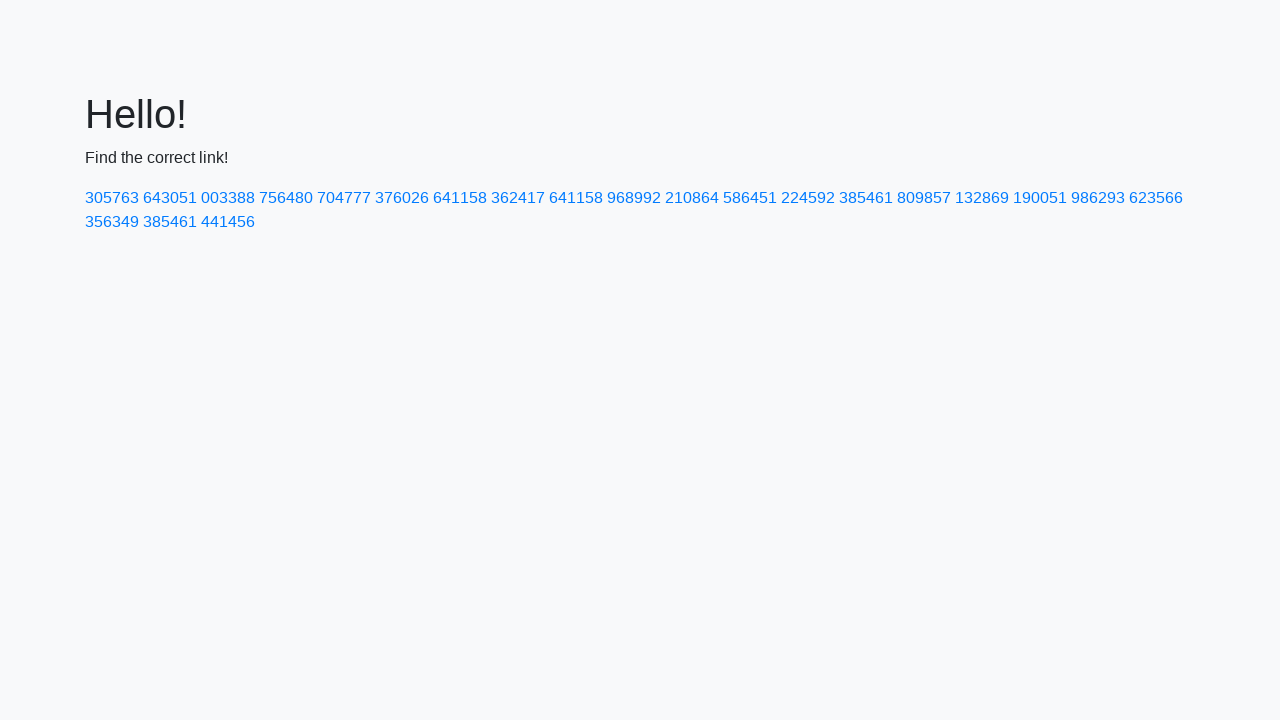

Calculated link text value: 224592 (ceil of pi^e * 10000)
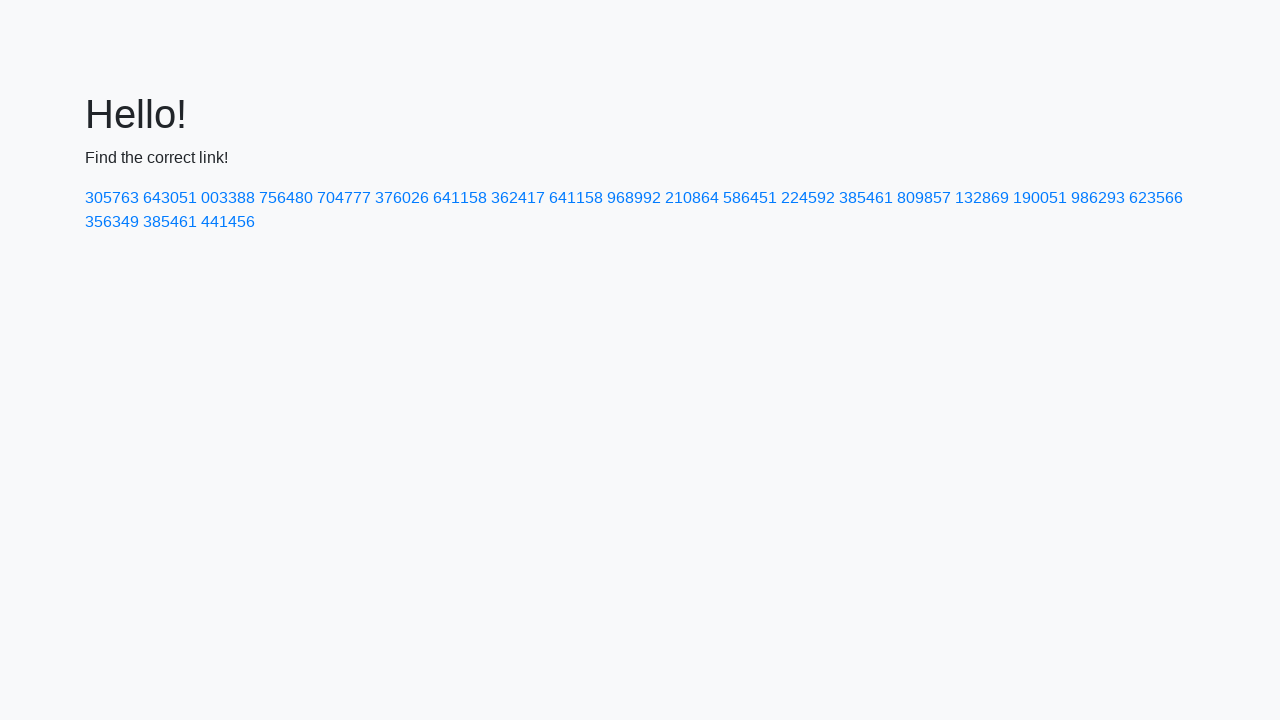

Clicked link with text '224592' at (808, 198) on a:text-matches('224592')
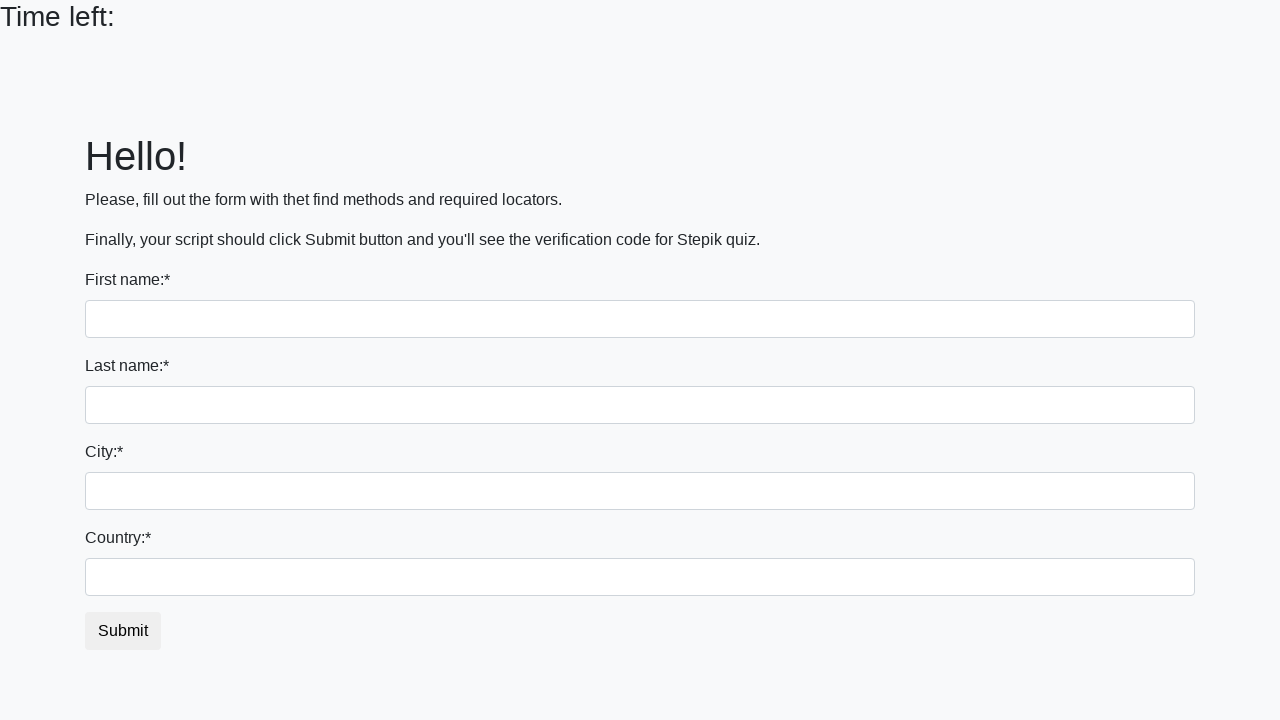

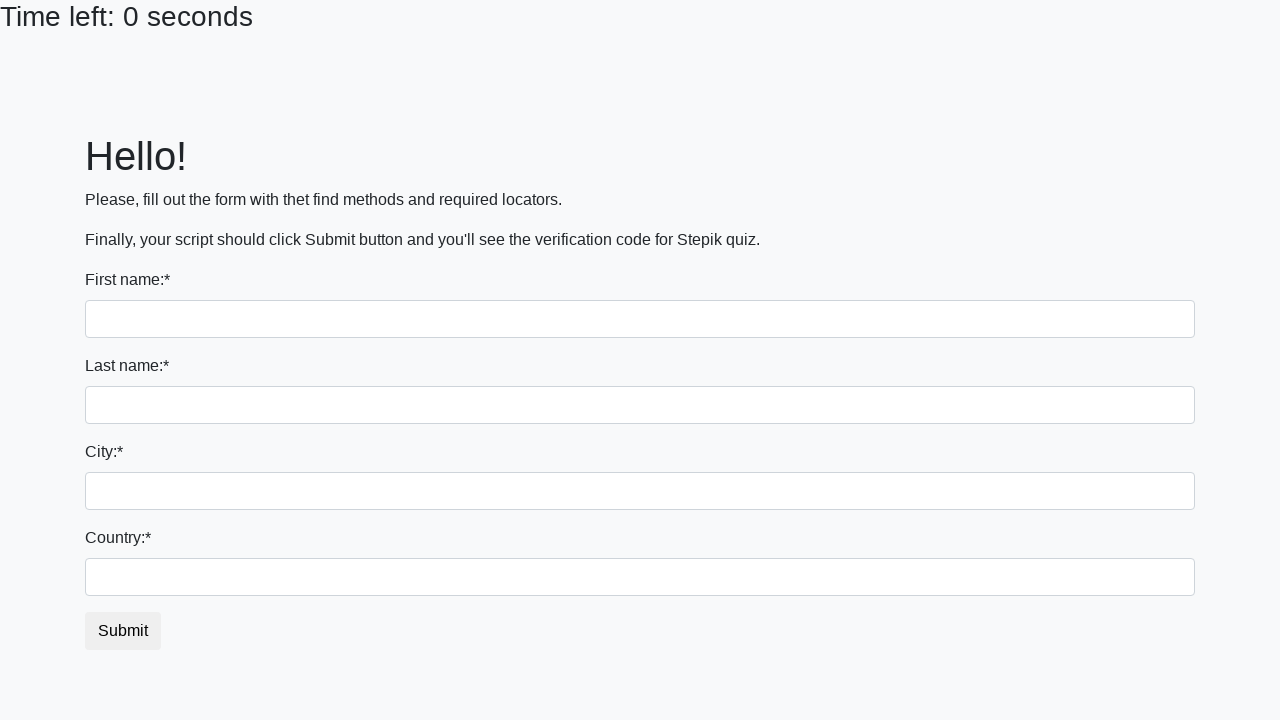